Tests tooltip display functionality by hovering over an age input field and verifying the tooltip appears

Starting URL: https://automationfc.github.io/jquery-tooltip/

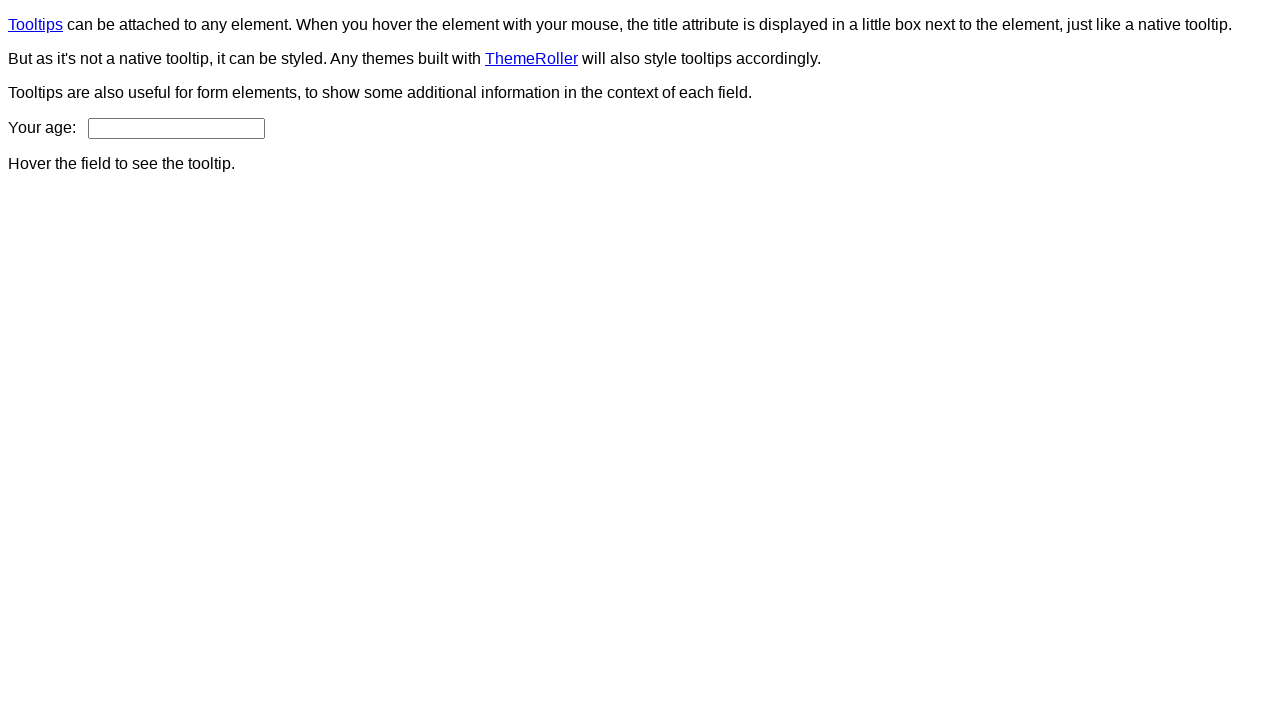

Hovered over age input field at (176, 128) on input#age
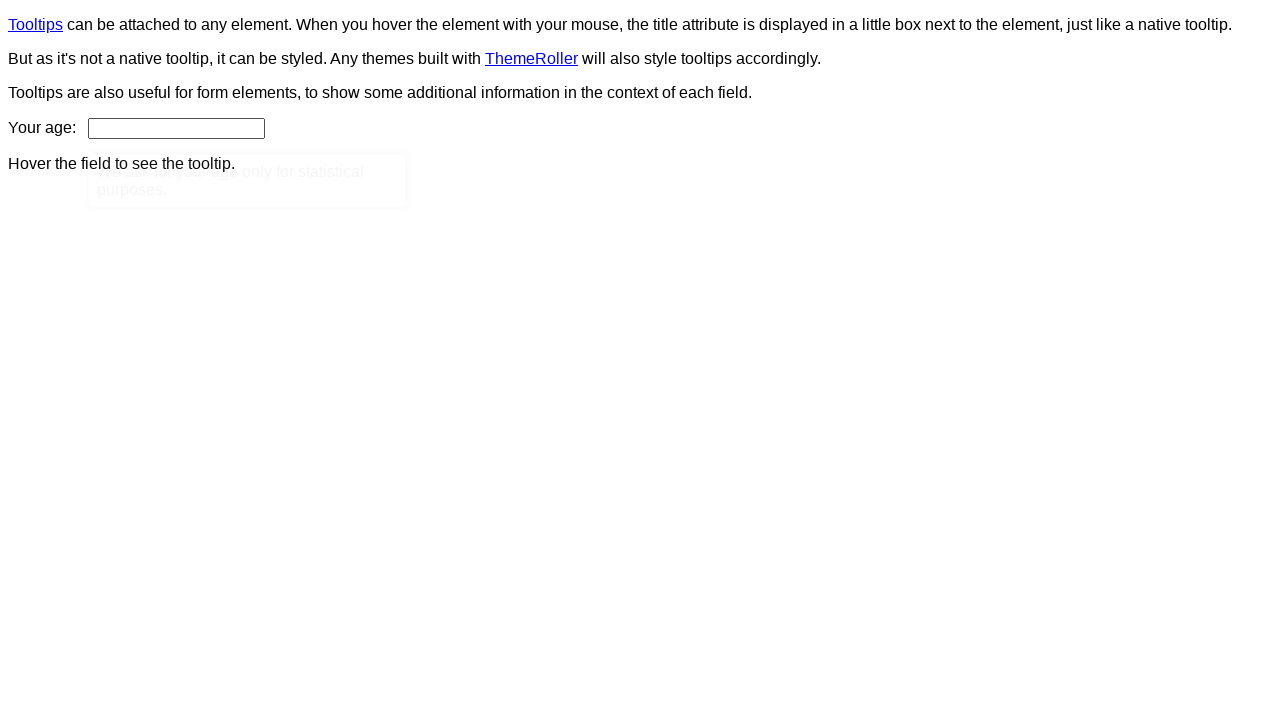

Tooltip appeared and is visible
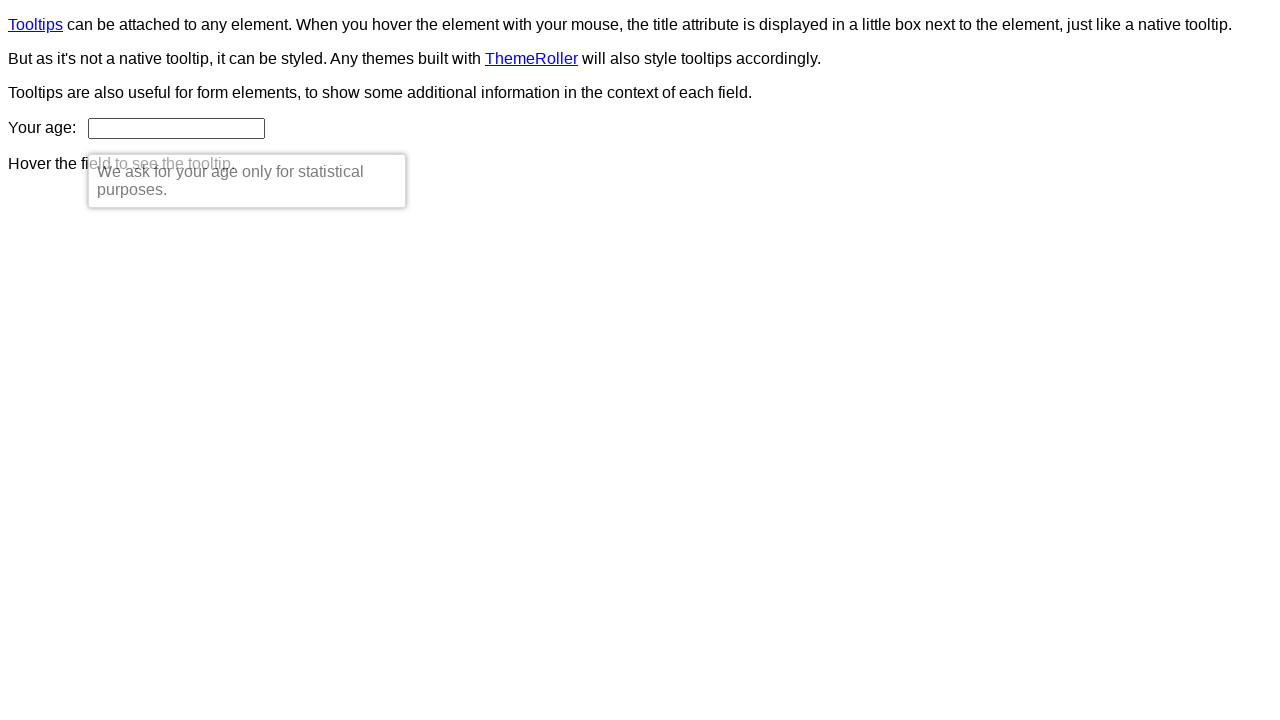

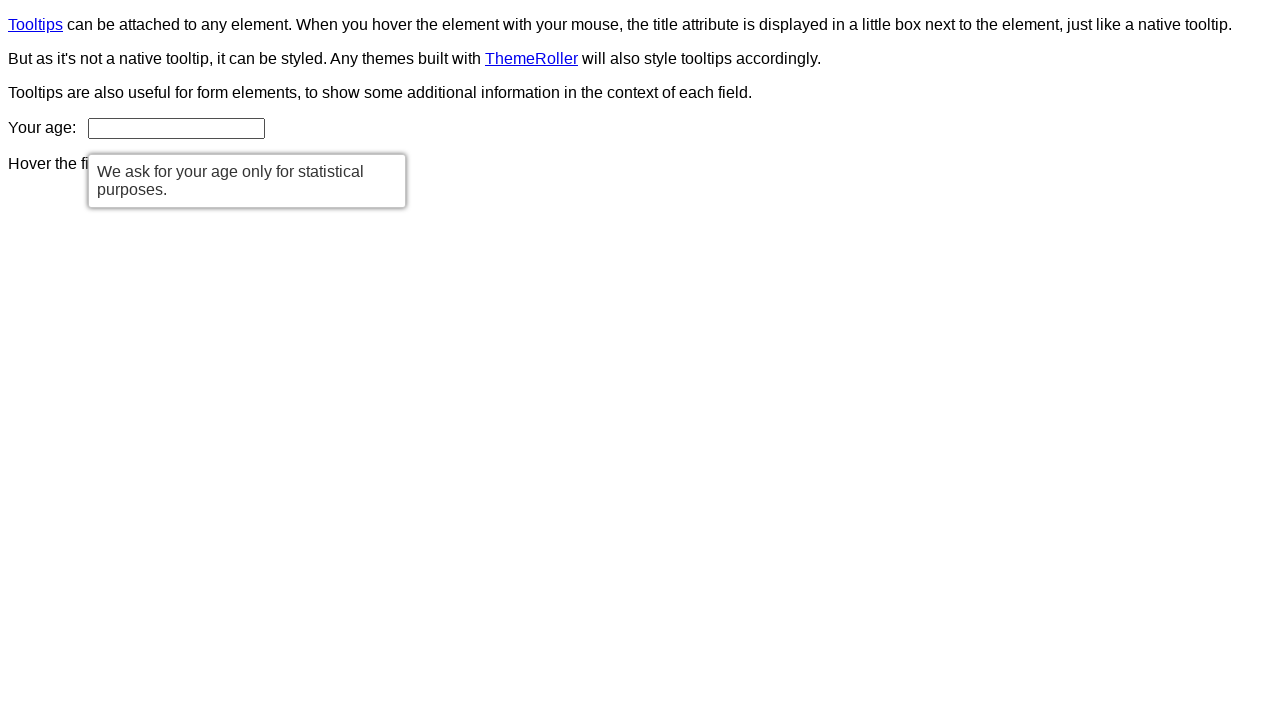